Tests radio button selection on a form by clicking three different radio buttons using various locator strategies (ID, CSS selector with value attribute, and XPath)

Starting URL: https://formy-project.herokuapp.com/radiobutton

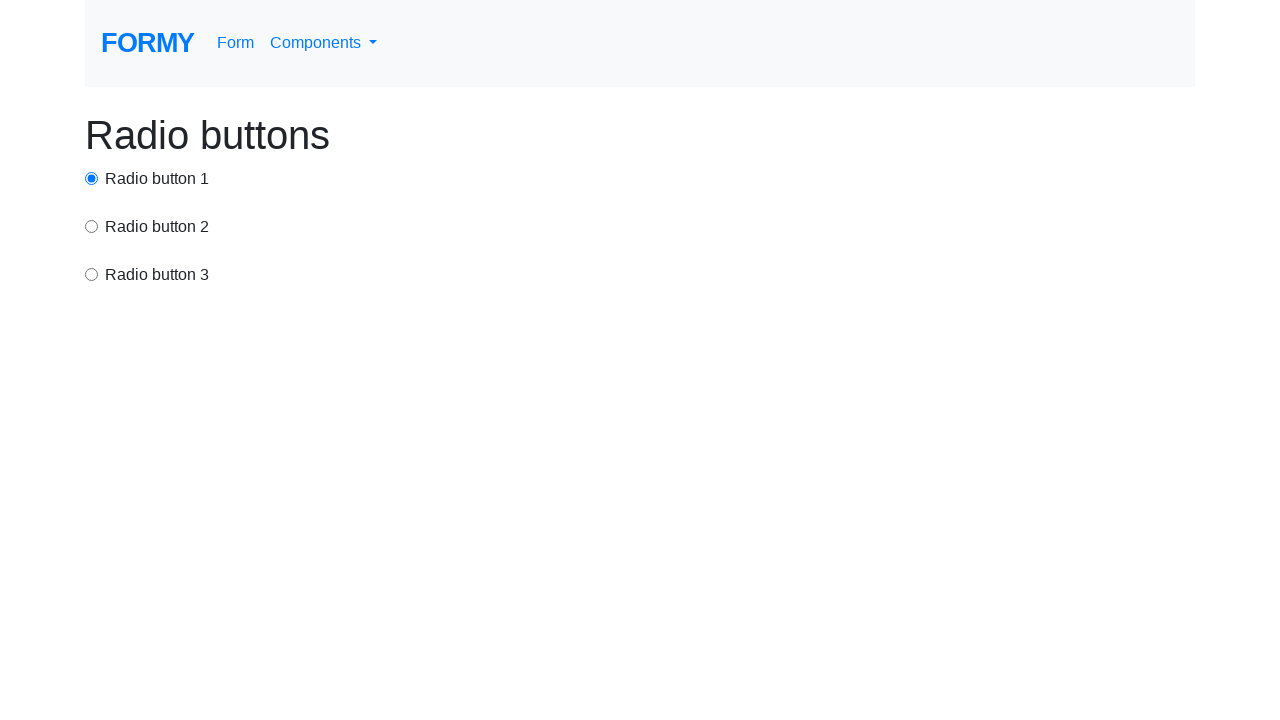

Clicked radio button 1 using ID selector at (92, 178) on #radio-button-1
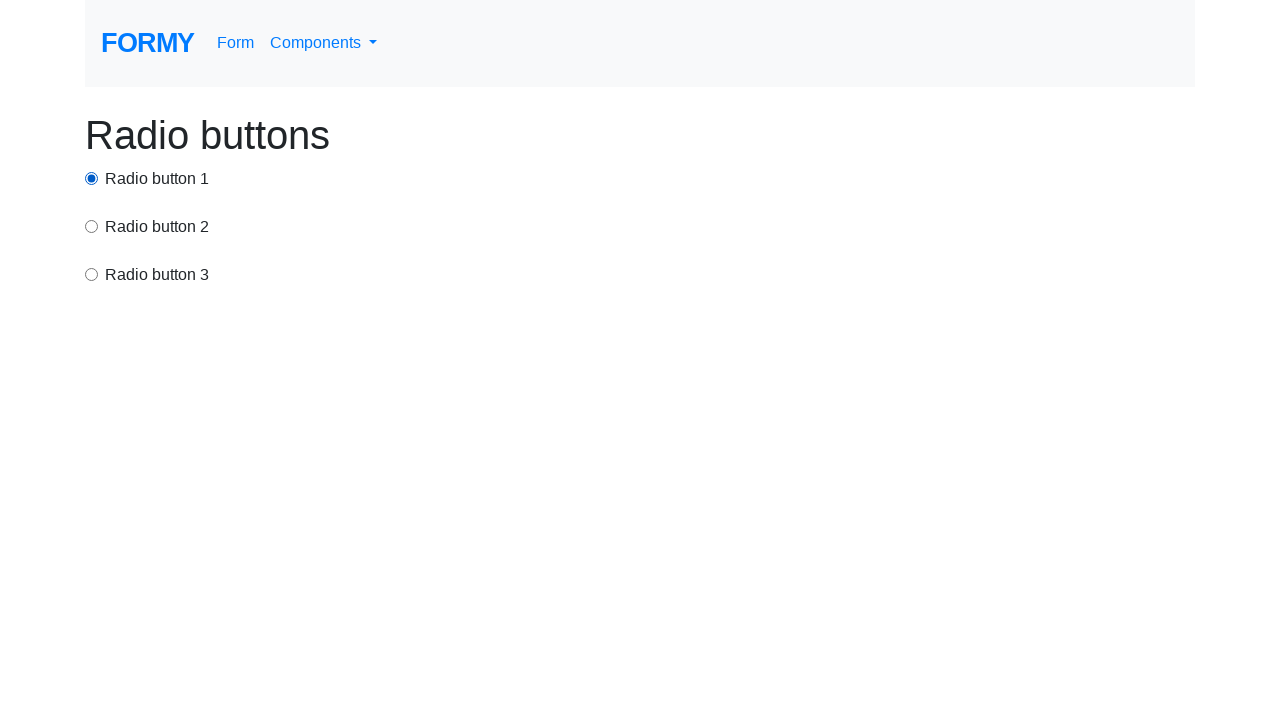

Clicked radio button 2 using CSS selector with value attribute at (92, 226) on input[value='option2']
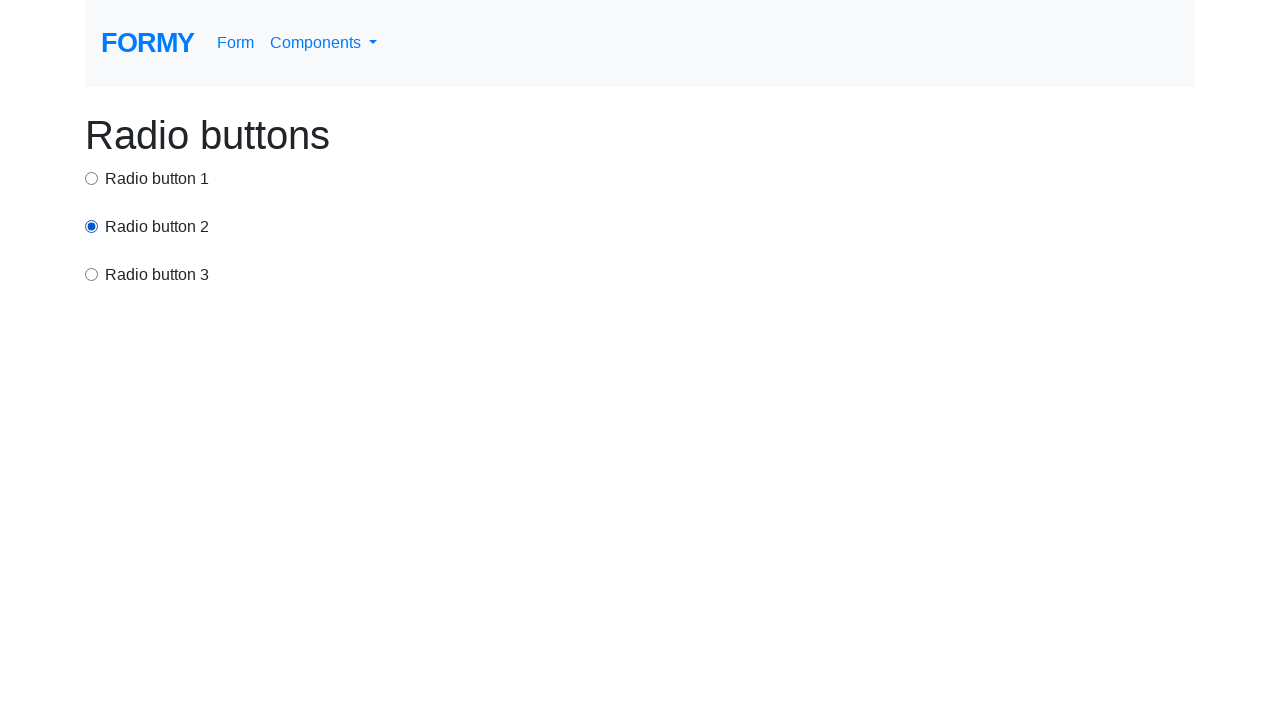

Clicked radio button 3 using XPath selector at (157, 275) on xpath=/html/body/div/div[3]/label
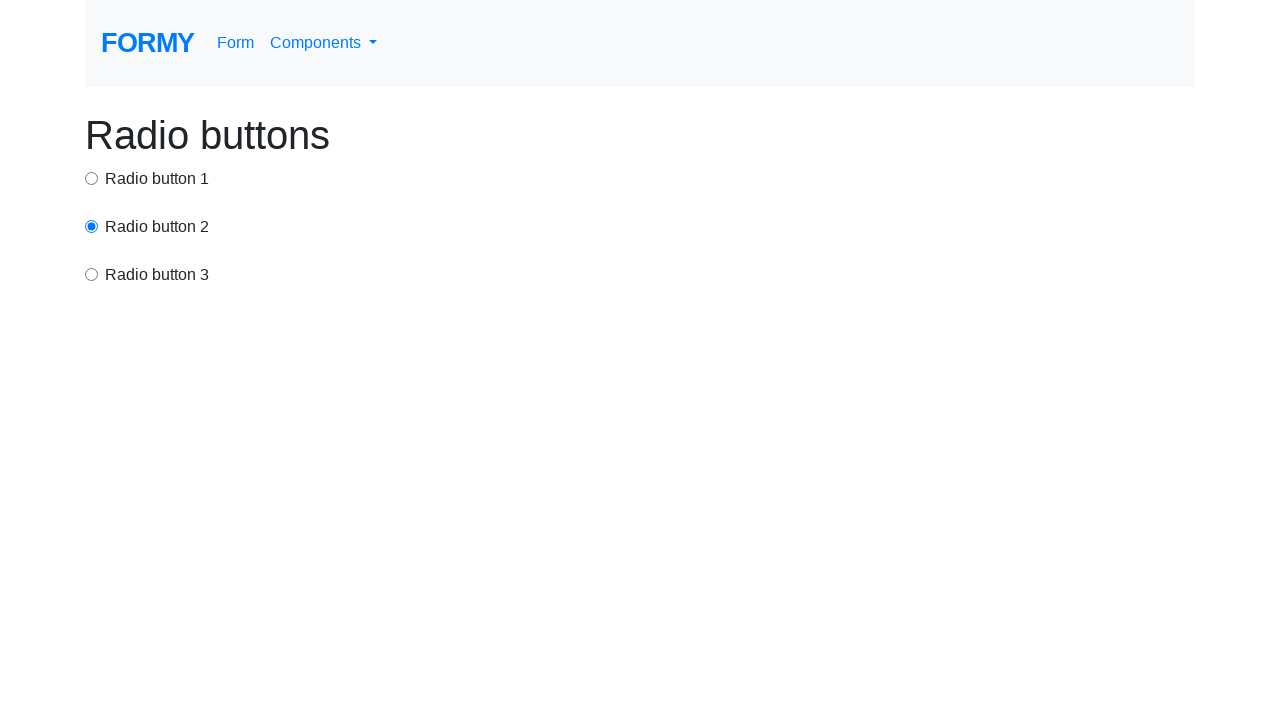

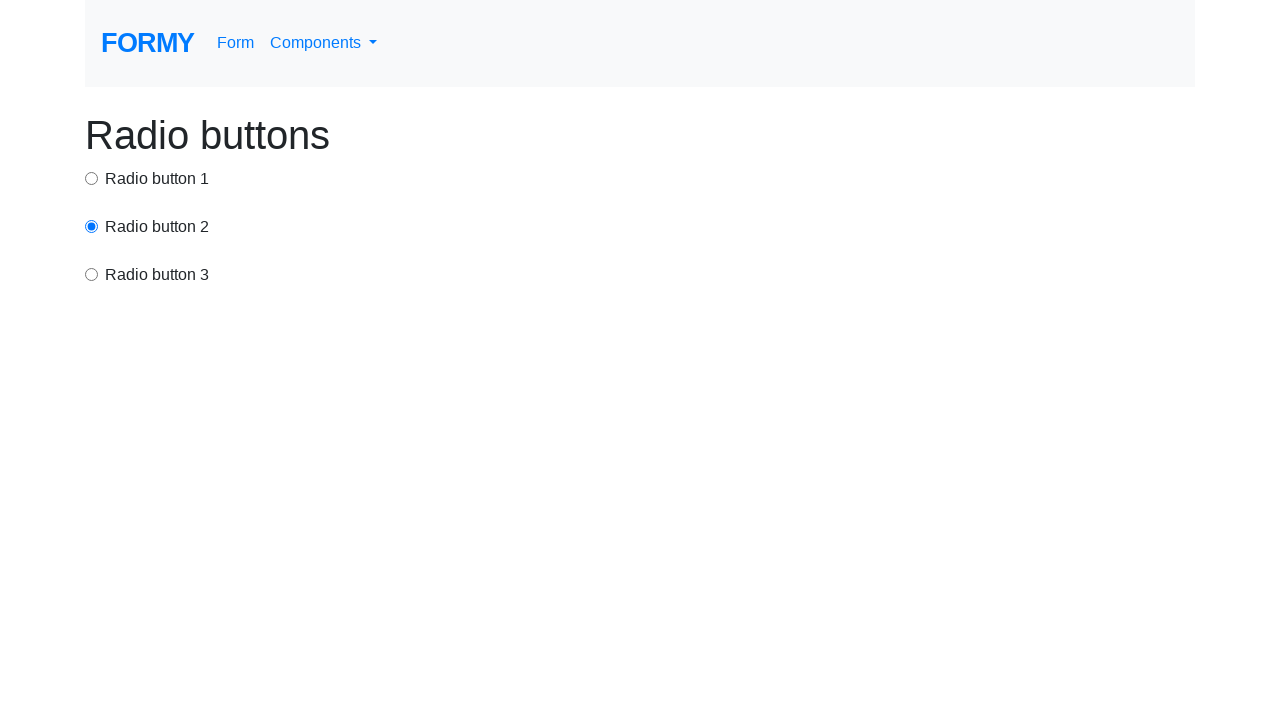